Tests Bootstrap dropdown menu interaction by clicking the dropdown button and selecting menu items like "About Us" from the dropdown list.

Starting URL: http://seleniumpractise.blogspot.com/2016/08/bootstrap-dropdown-example-for-selenium.html

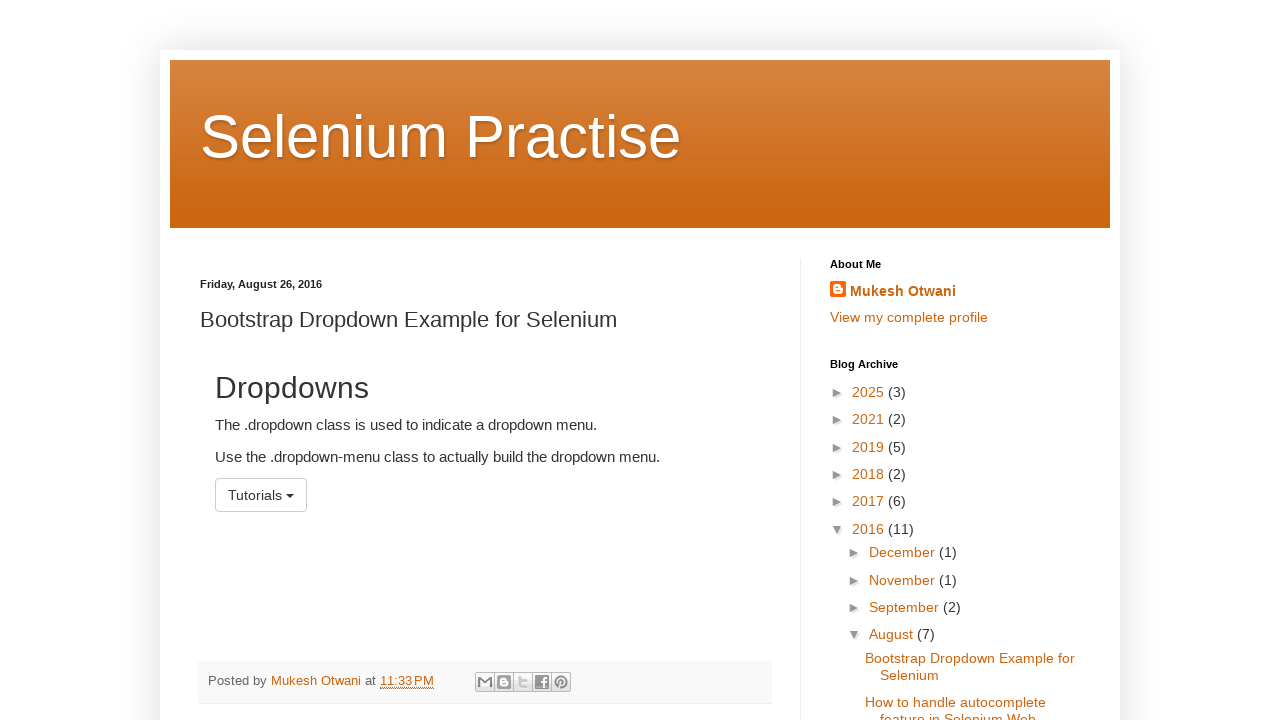

Waited for dropdown button to be visible
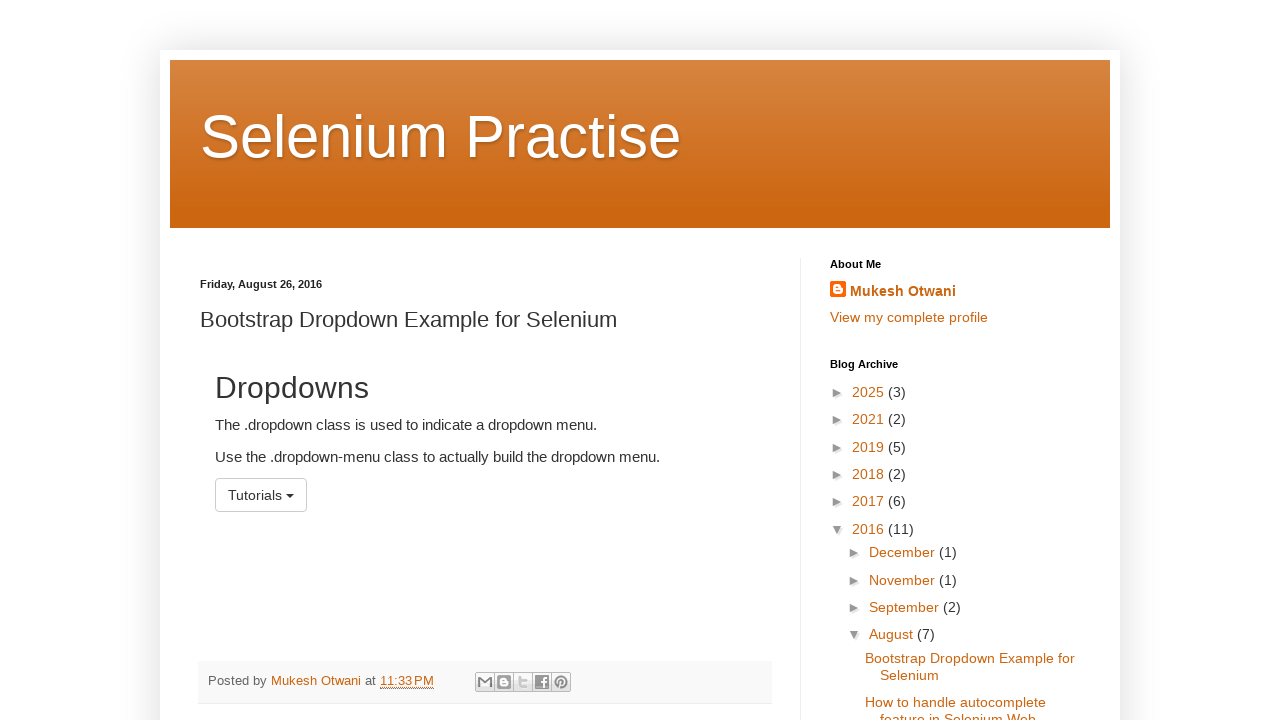

Clicked dropdown button to open menu at (261, 495) on button#menu1
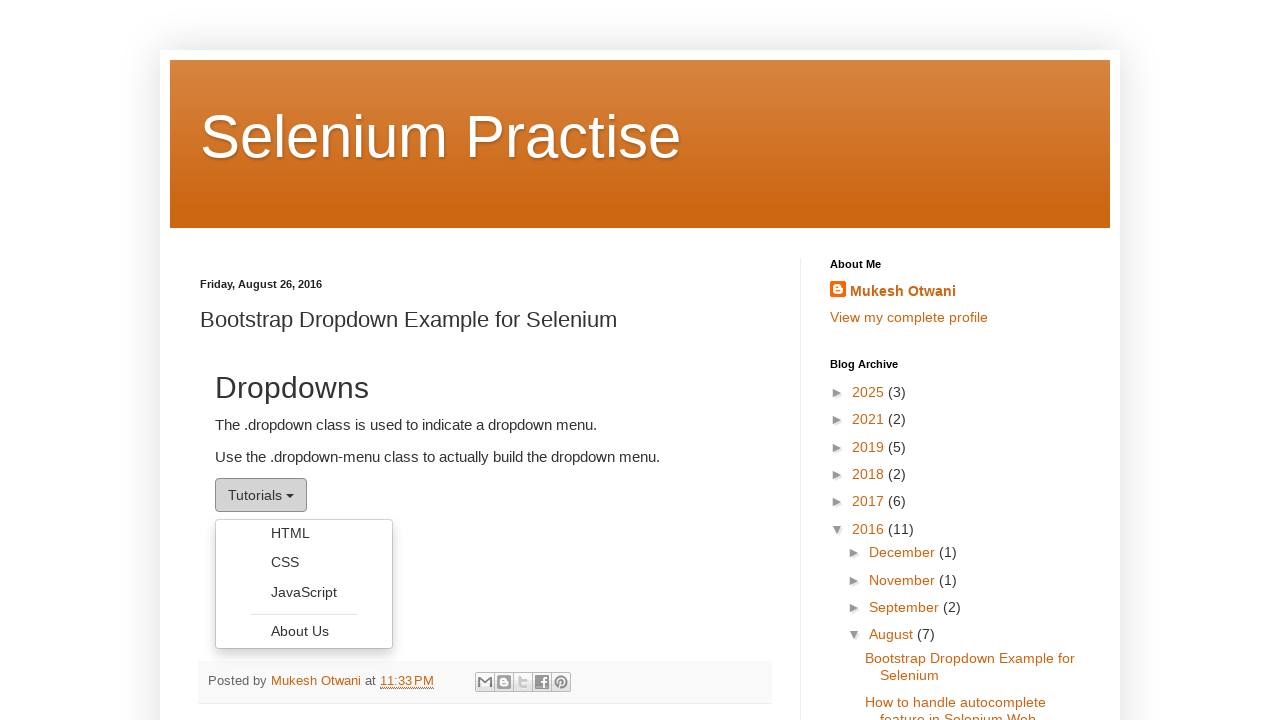

Waited for dropdown menu items to be visible
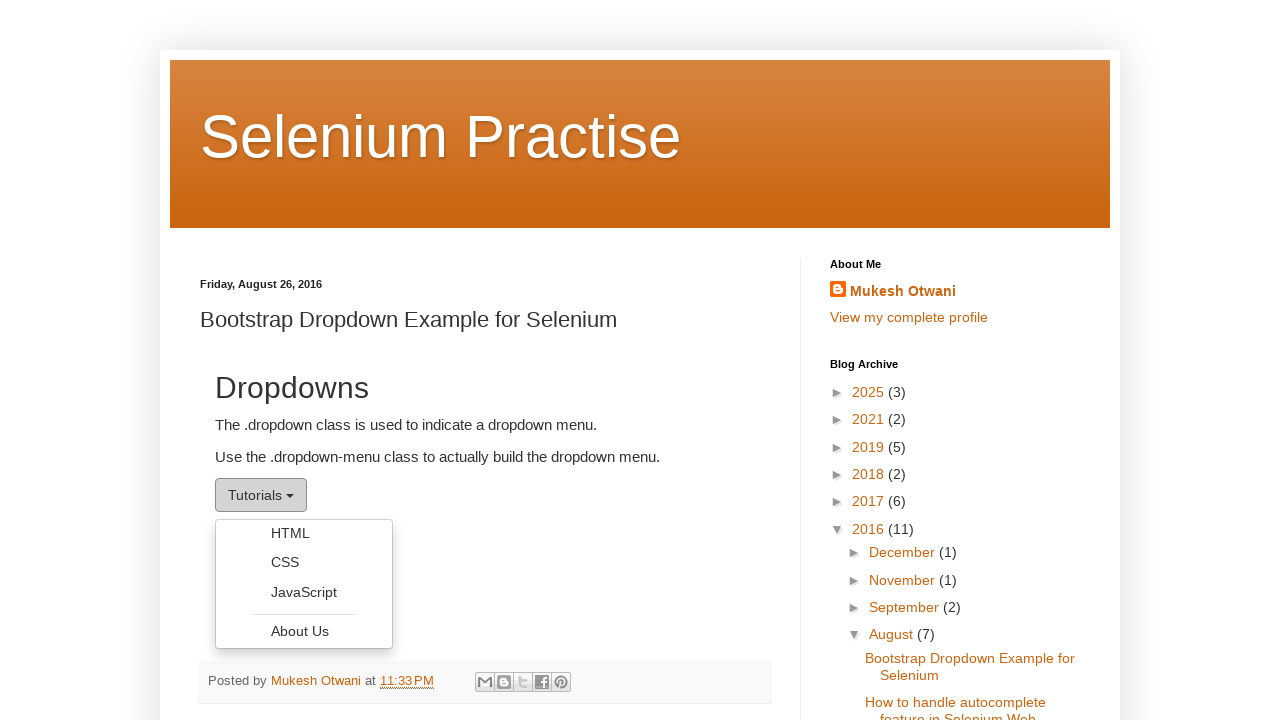

Clicked 'About Us' option from dropdown menu at (304, 631) on ul.dropdown-menu li a:has-text('About Us')
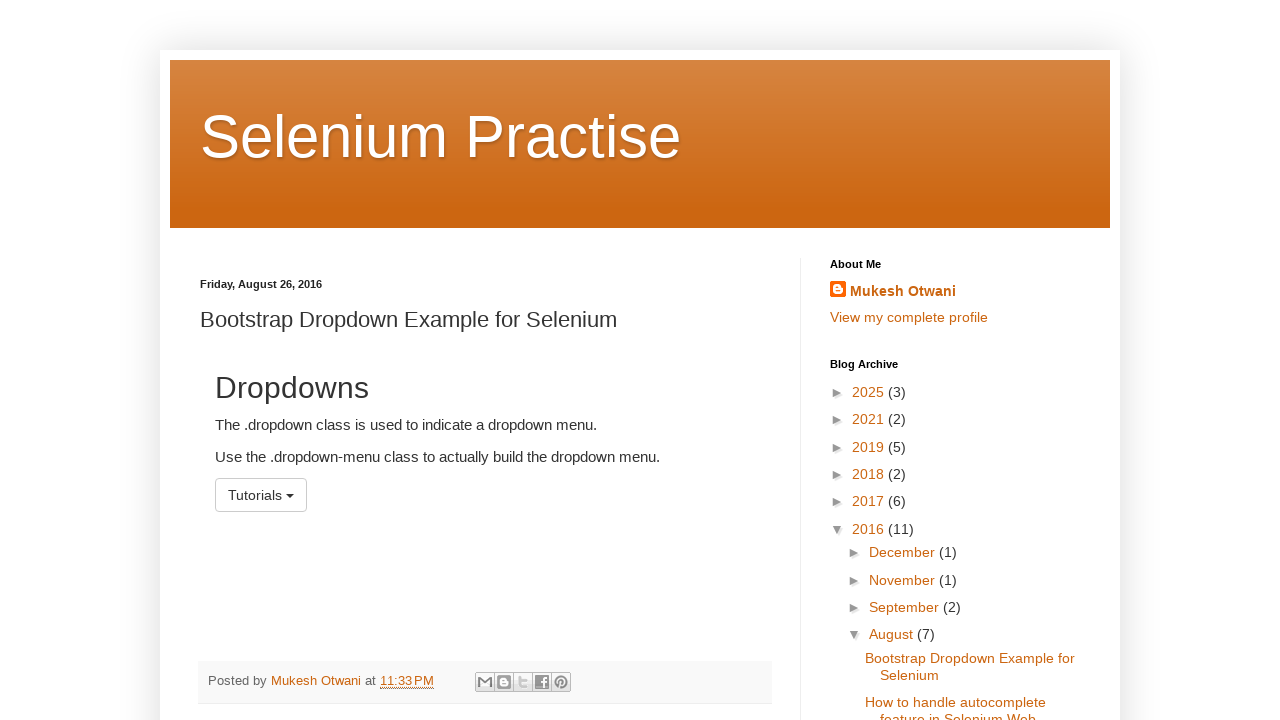

Clicked dropdown button to reopen menu at (261, 495) on button#menu1
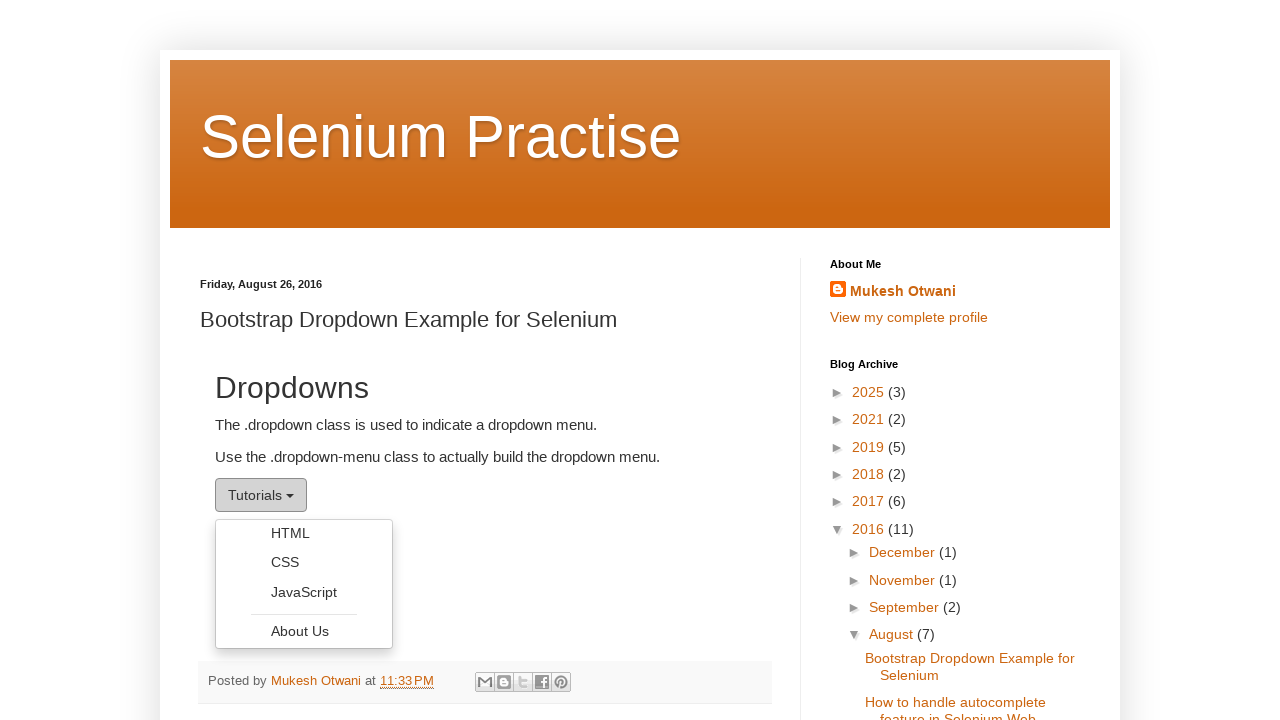

Waited for dropdown menu items to be visible again
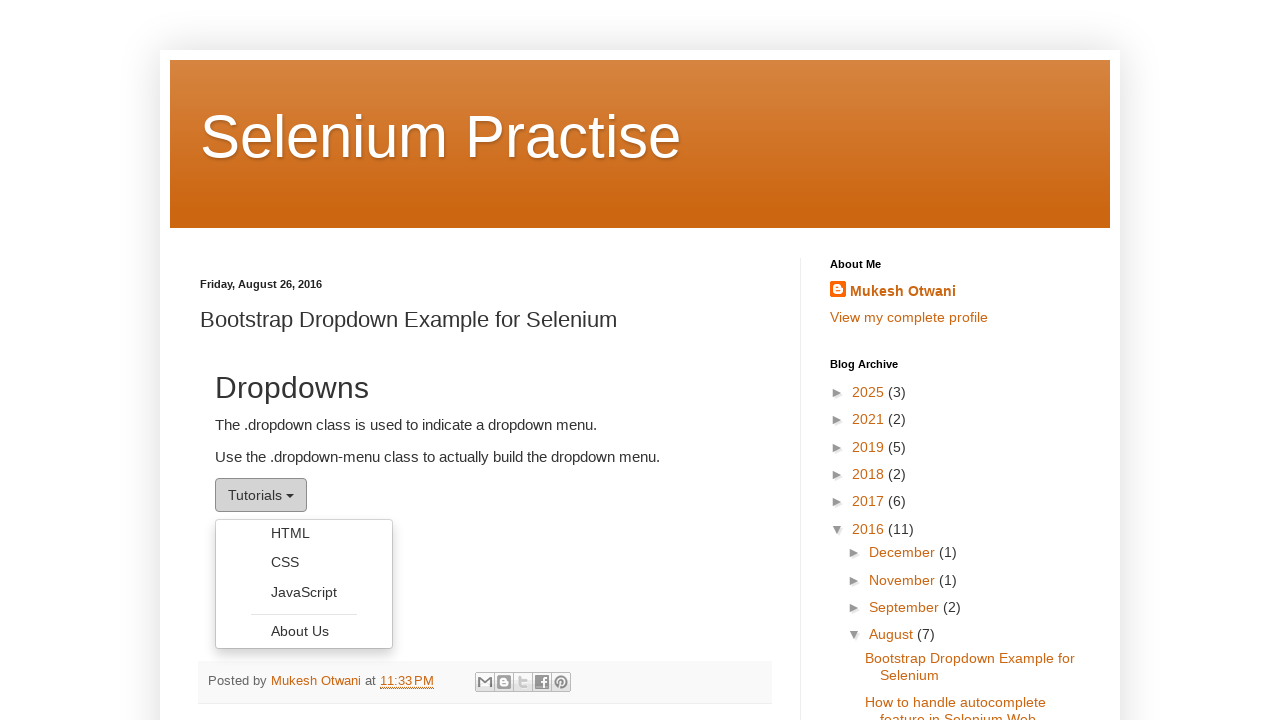

Clicked 'CSS' option from dropdown menu at (304, 562) on ul.dropdown-menu li a:has-text('CSS')
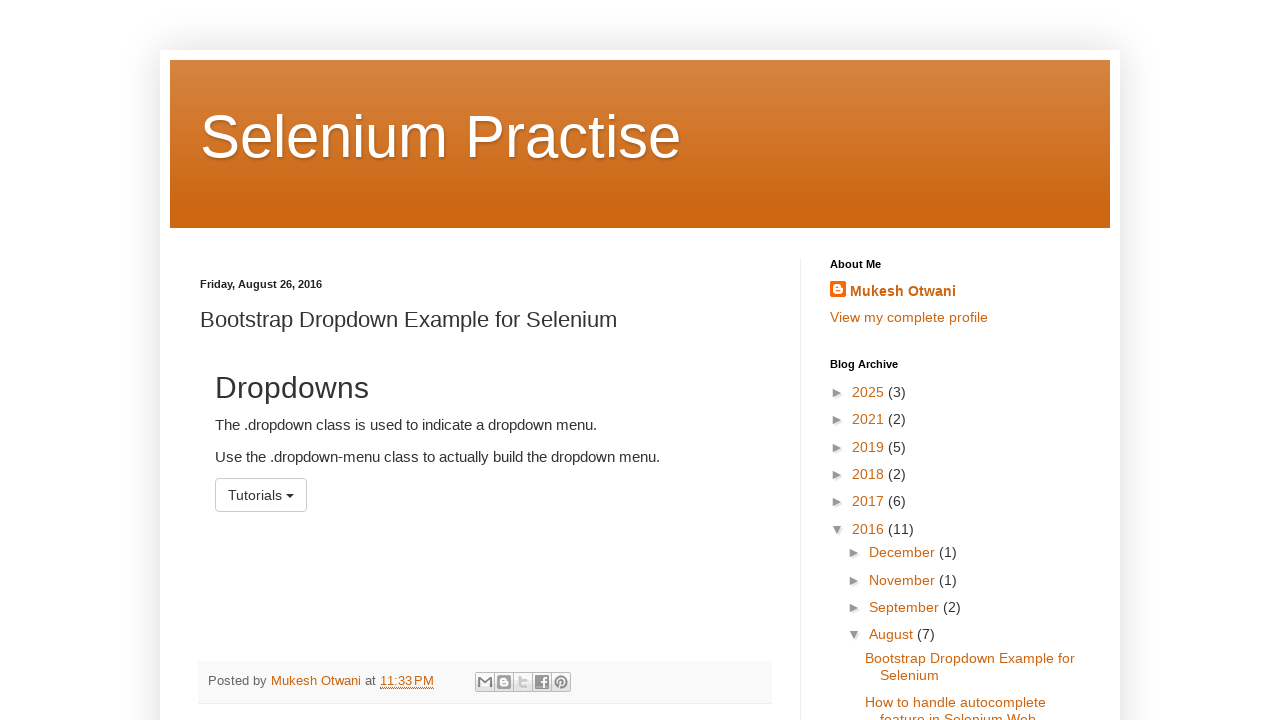

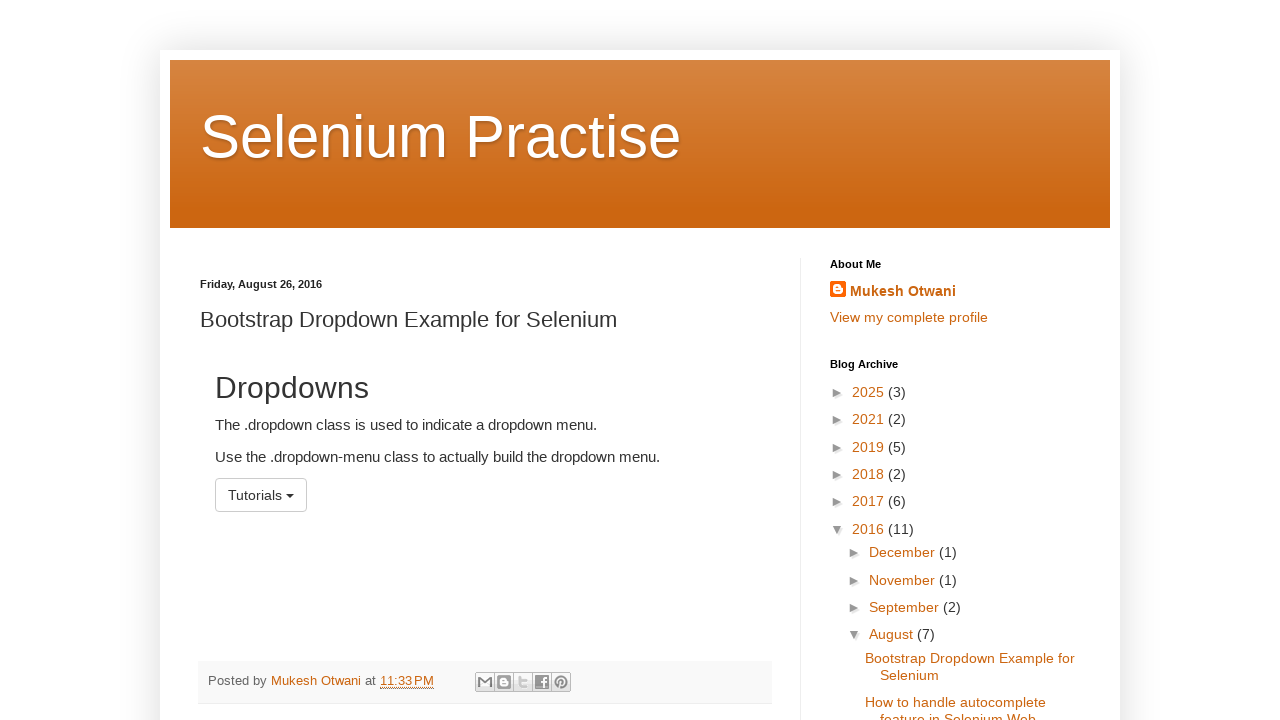